Tests checkbox functionality by navigating to the Checkboxes page and unchecking a checked checkbox

Starting URL: https://practice.cydeo.com/

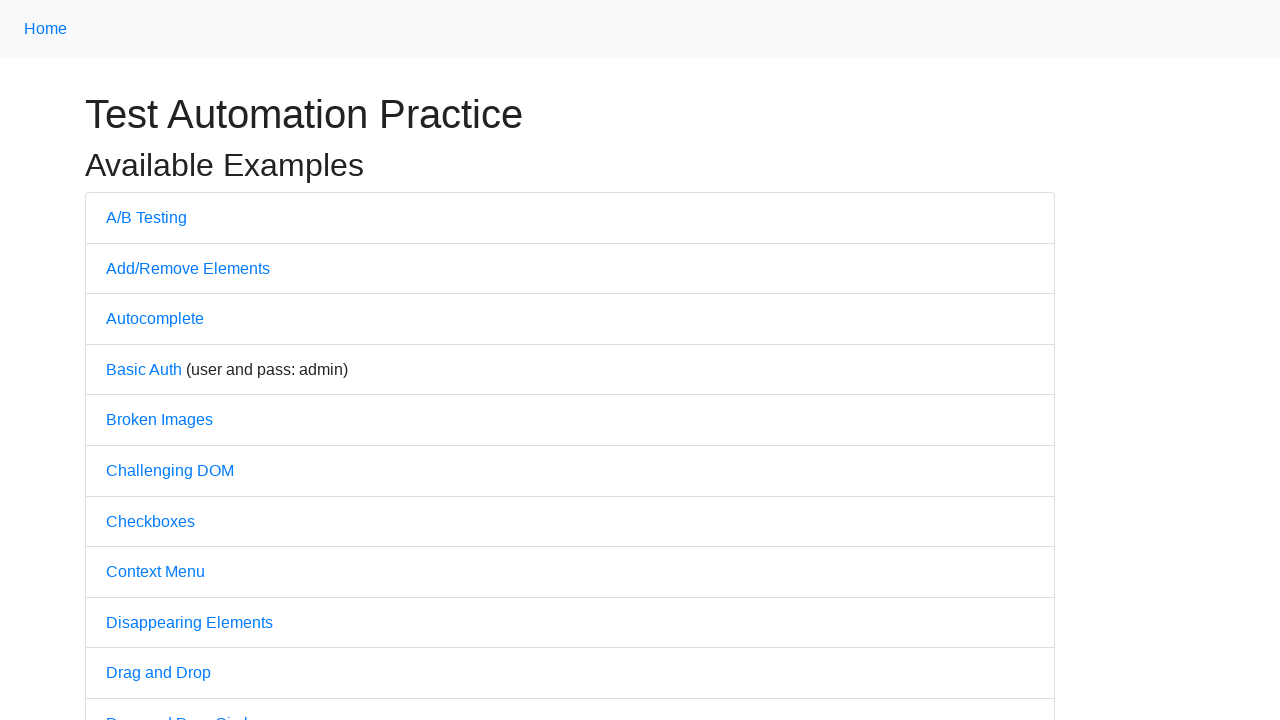

Clicked on Checkboxes link to navigate to checkboxes page at (150, 521) on text='Checkboxes'
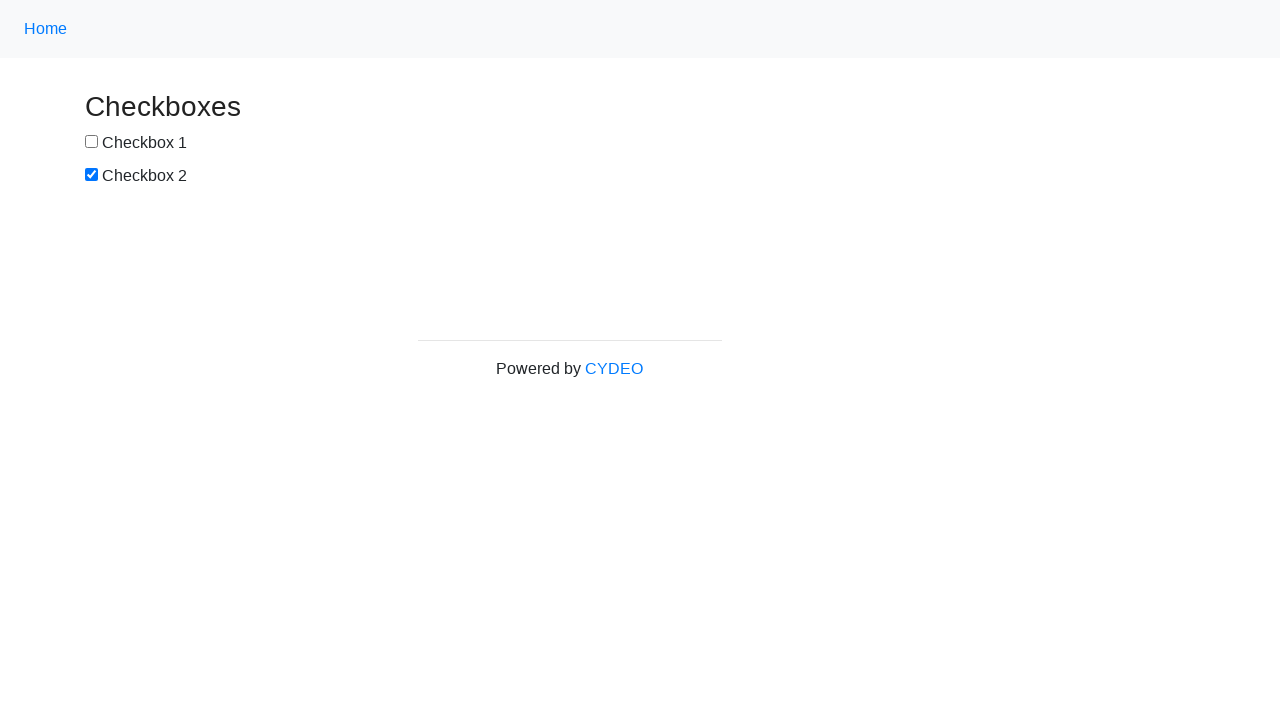

Unchecked the second checkbox (#box2) at (92, 175) on #box2
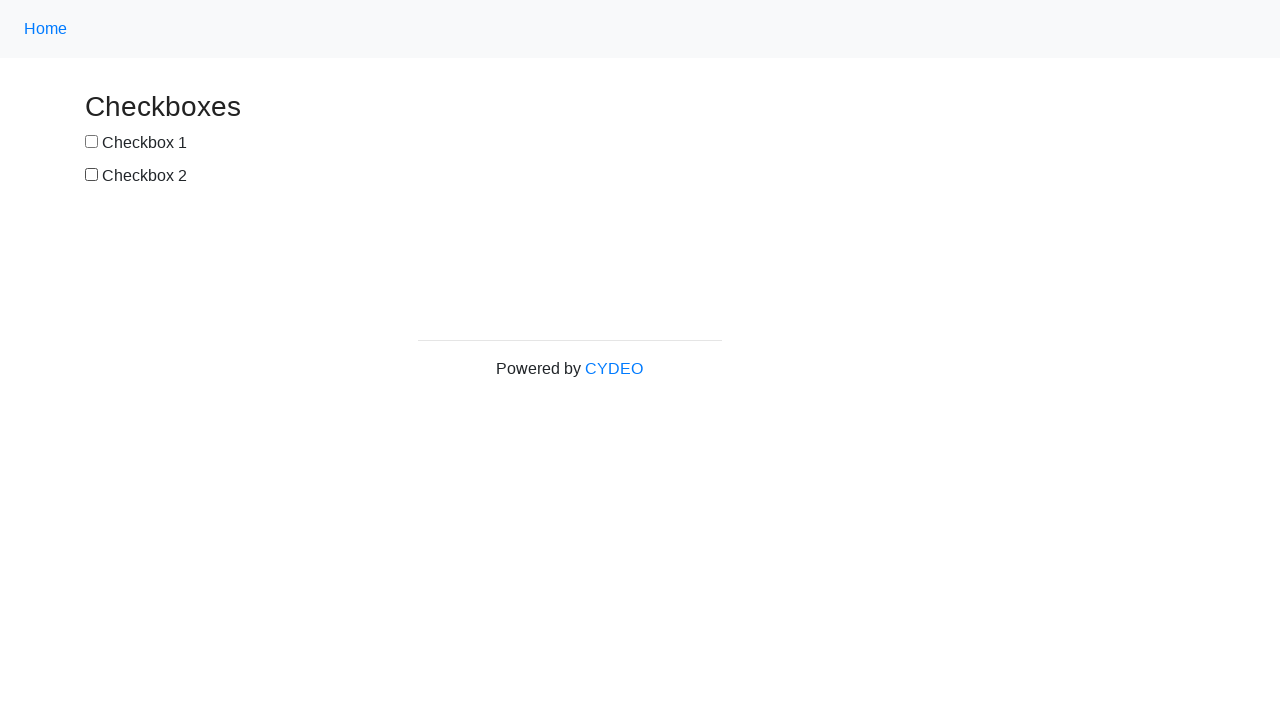

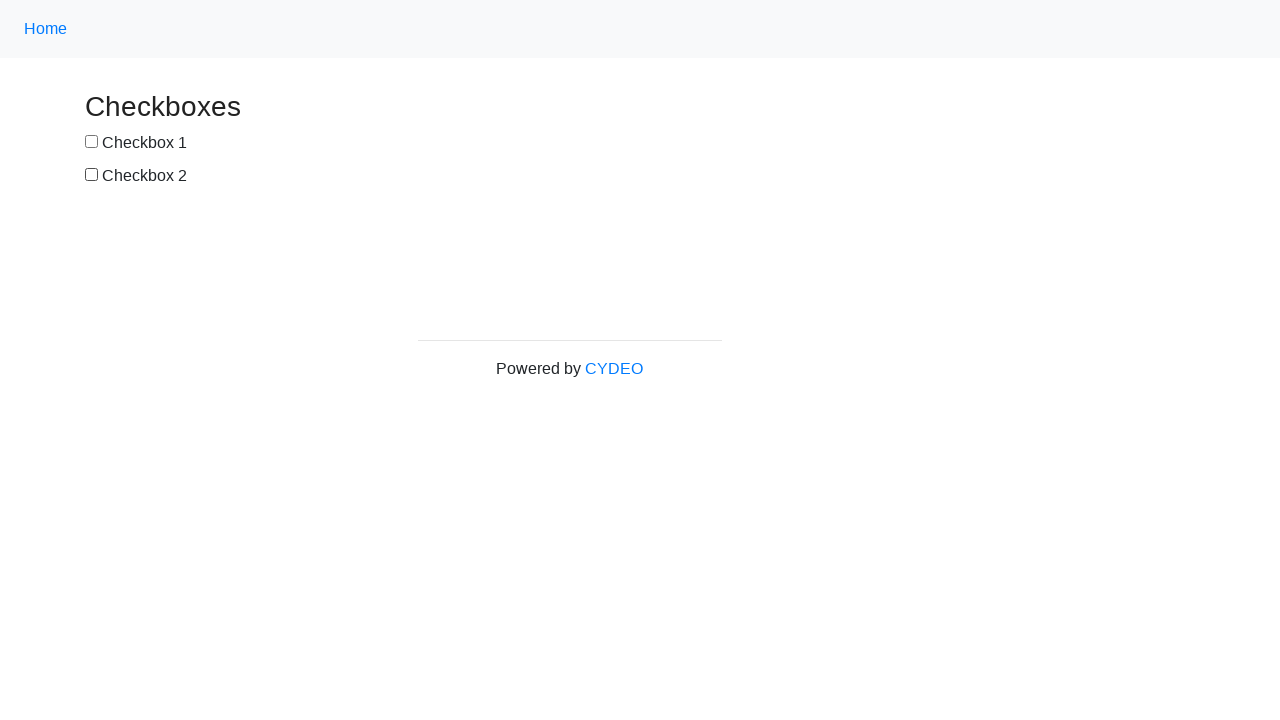